Navigates to Tata CLiQ e-commerce website, maximizes the window, and retrieves page title and URL information

Starting URL: https://www.tatacliq.com/

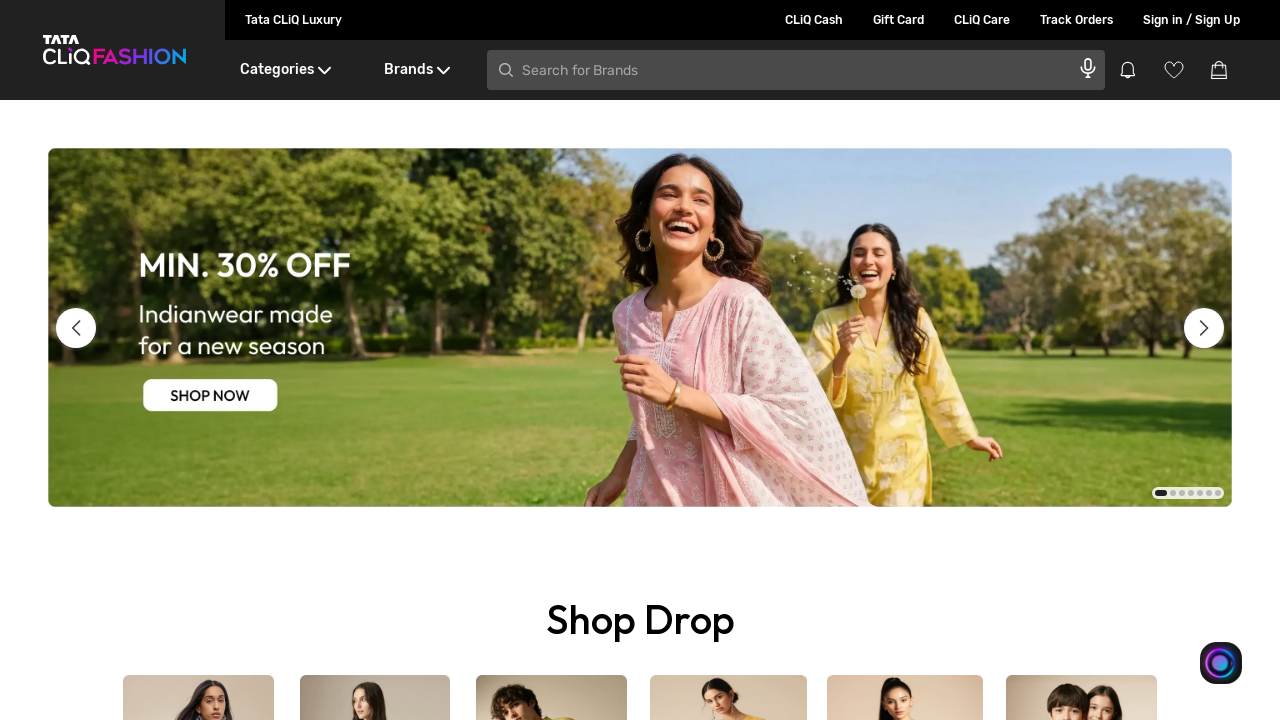

Waited for page to load completely (DOM content loaded)
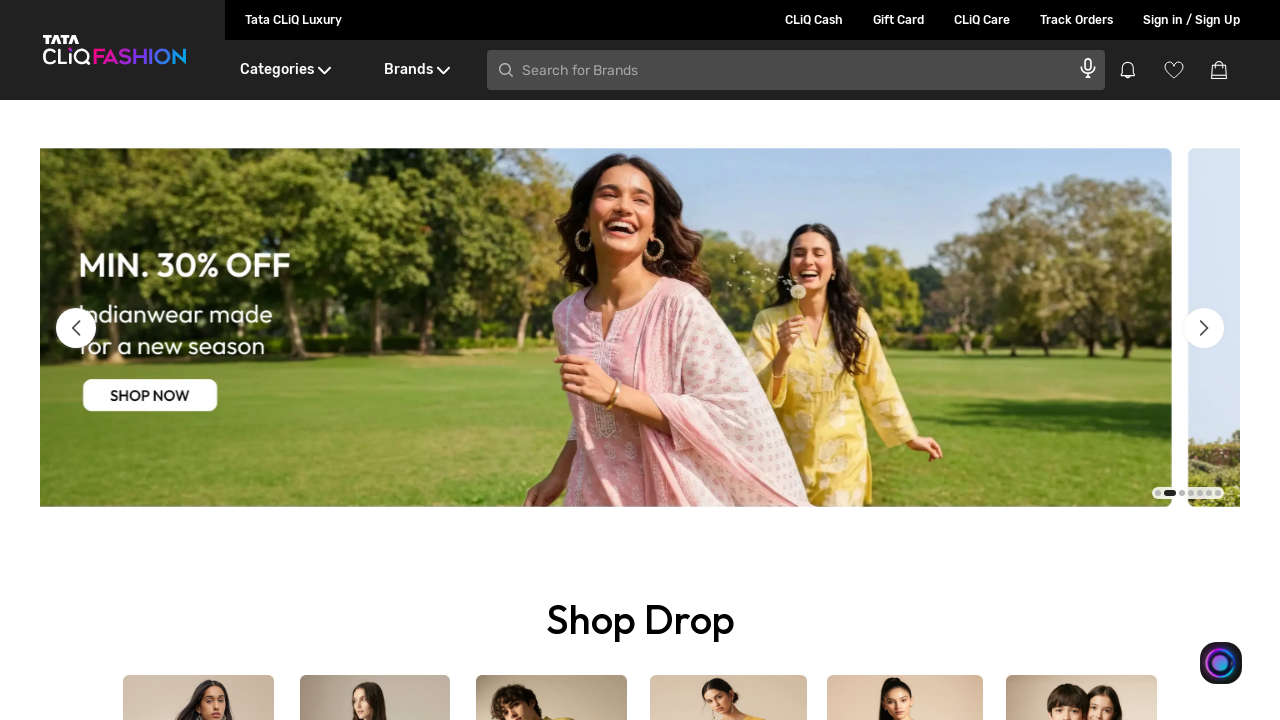

Retrieved page title from Tata CLiQ website
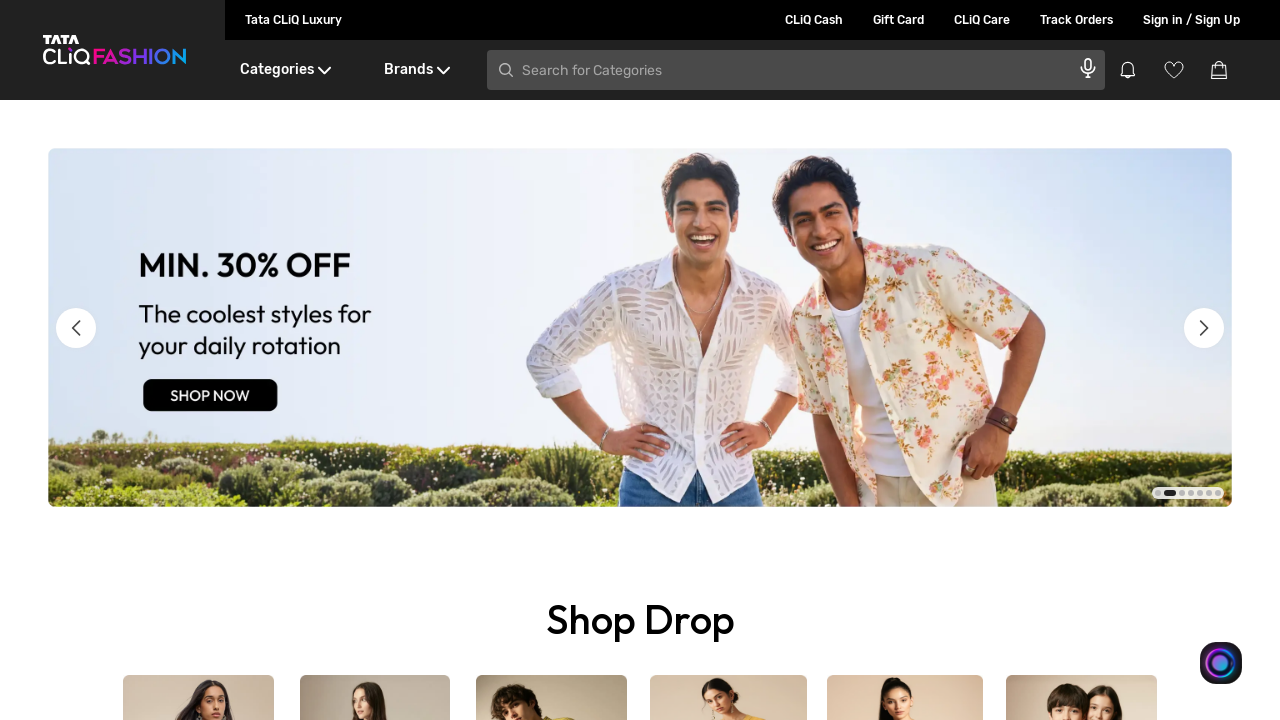

Retrieved current URL from Tata CLiQ website
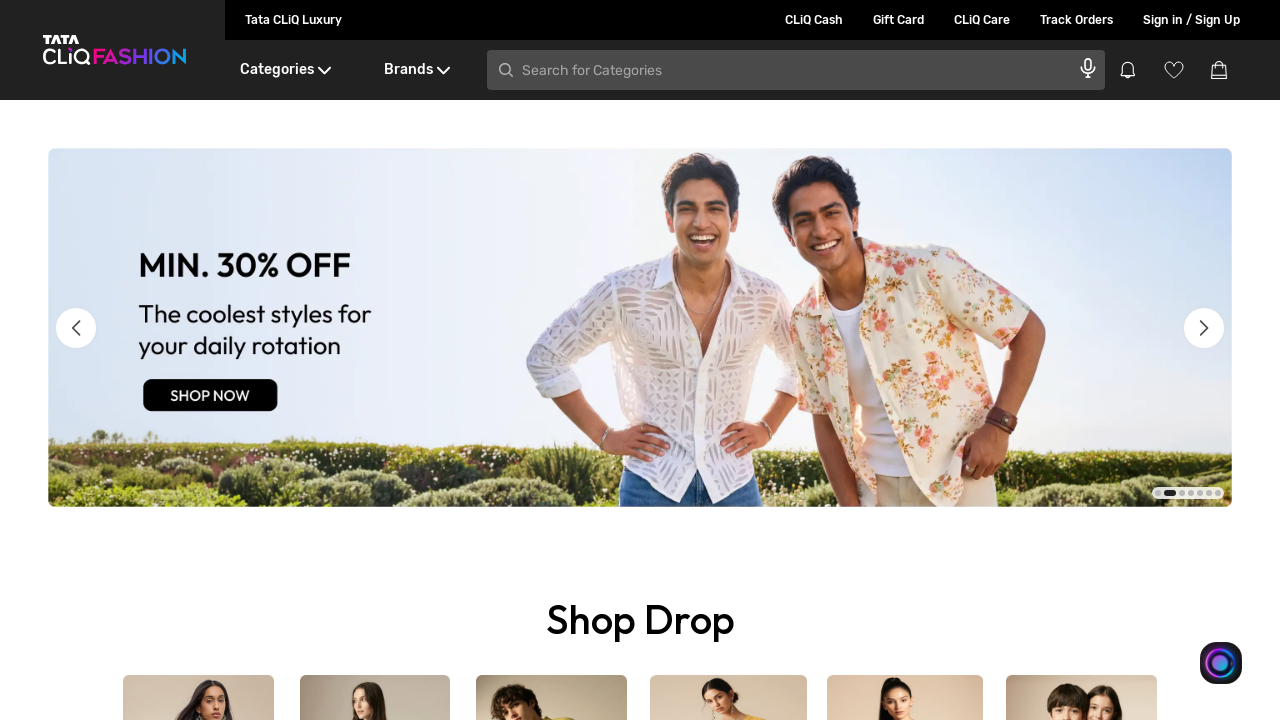

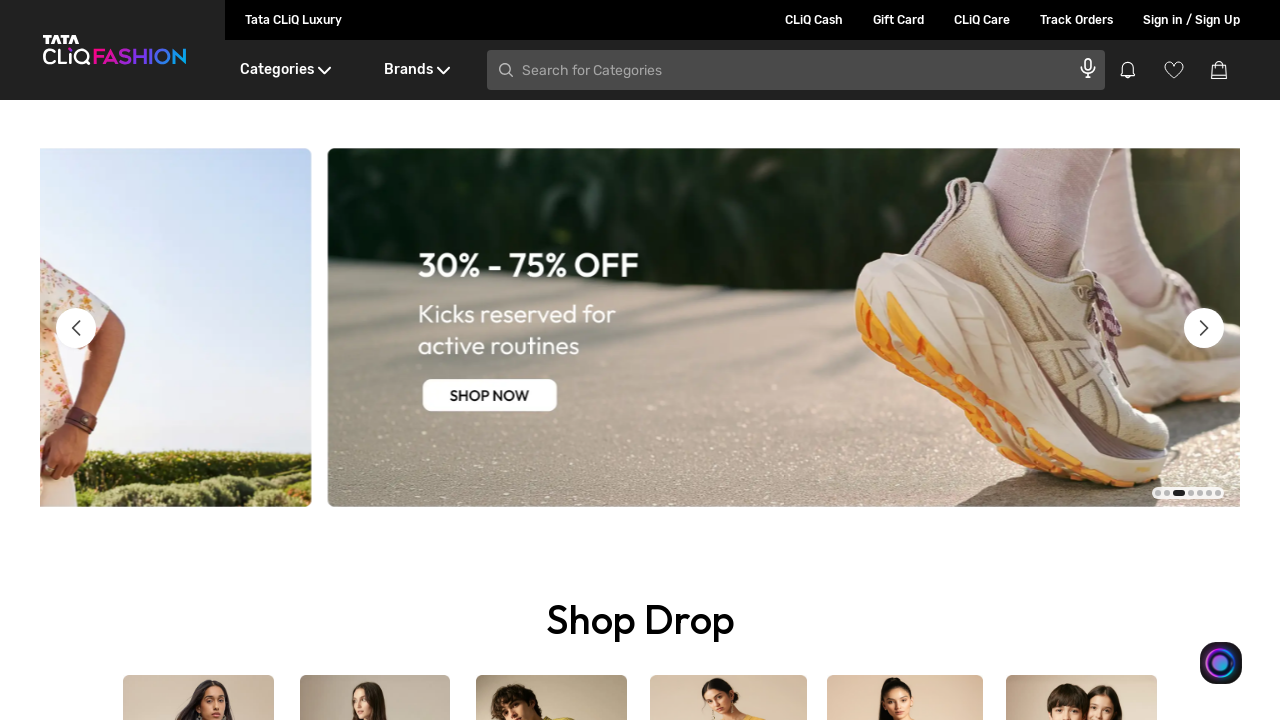